Tests opening multiple DemoQA pages by navigating to login, books, and profile pages and verifying the URLs

Starting URL: https://demoqa.com/login

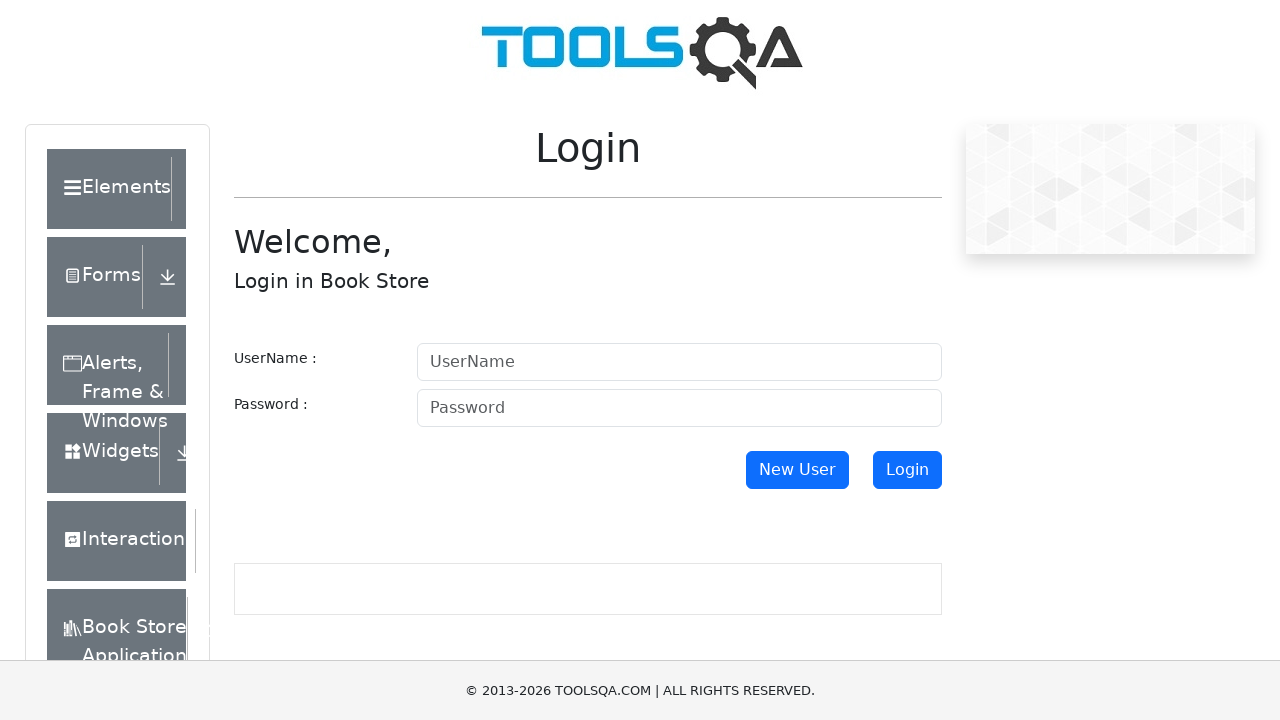

Navigated to DemoQA books page
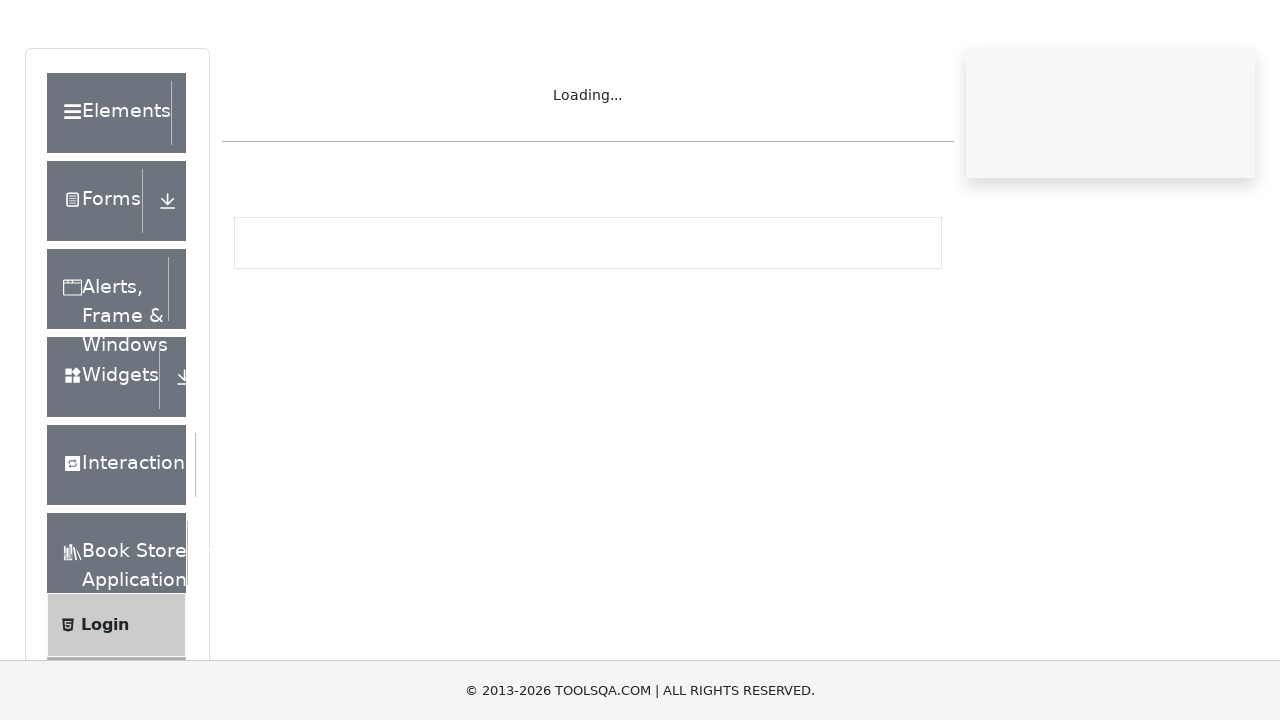

Navigated to DemoQA profile page
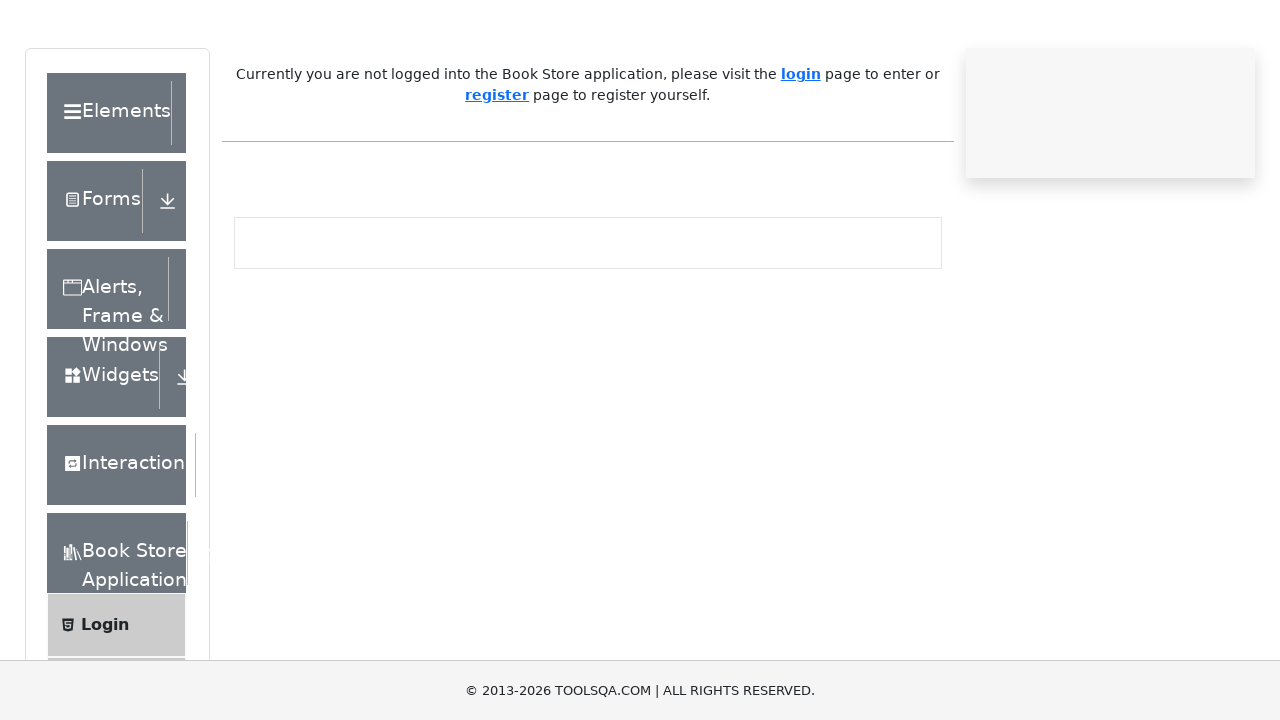

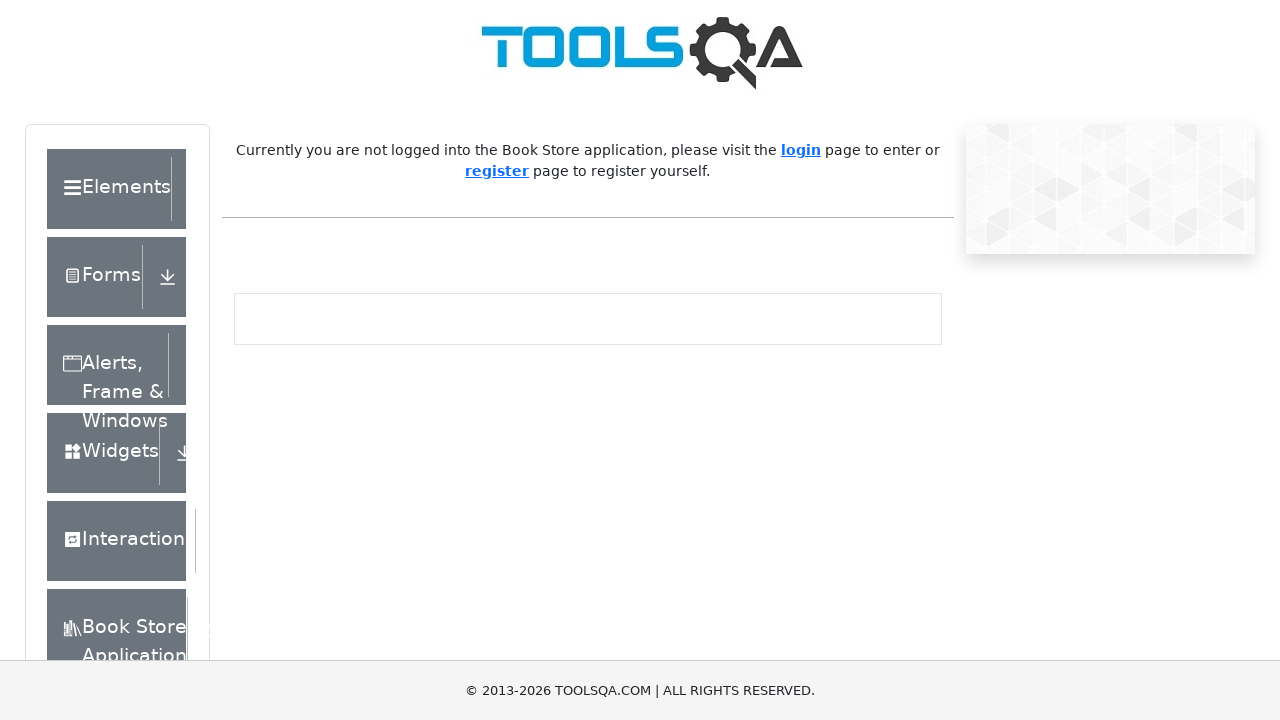